Tests scrolling the page by specific coordinates using JavaScript's scrollBy method

Starting URL: http://v.sogou.com

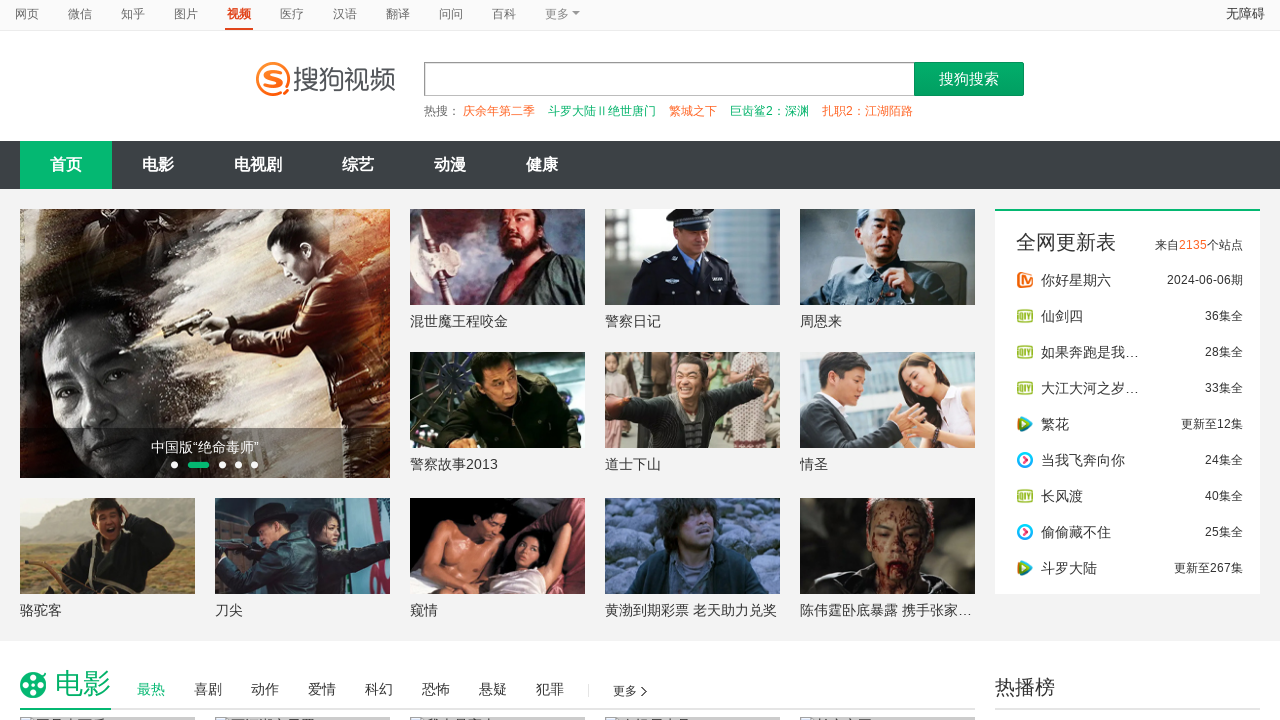

Scrolled page down by 800 pixels vertically using JavaScript scrollBy method
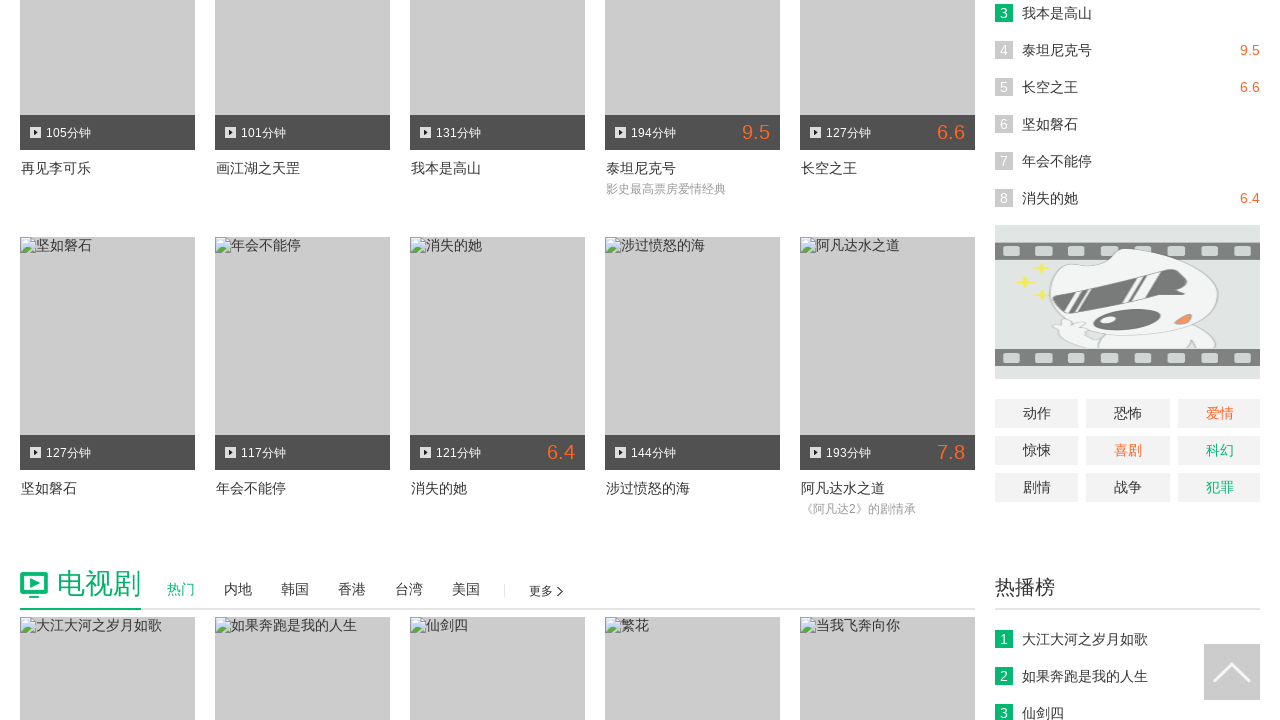

Waited 3000ms for scroll animation to complete
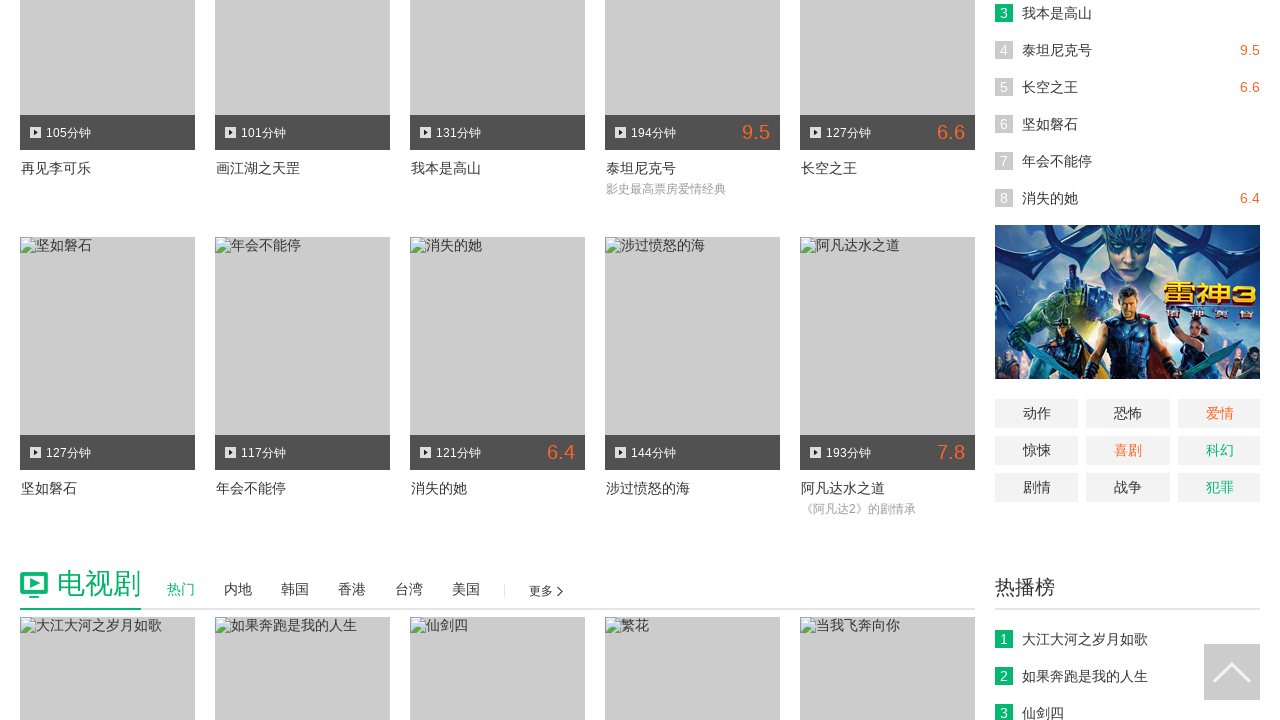

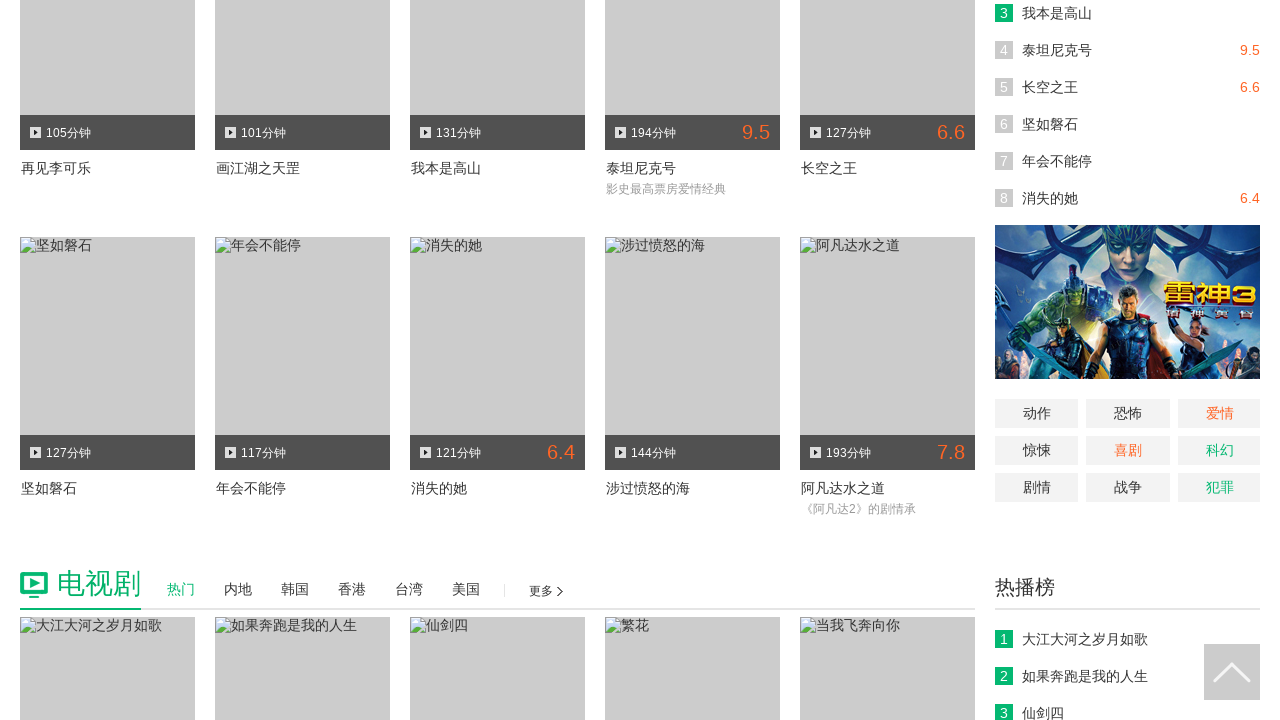